Monitors a website page and checks for a specific welcome message to appear

Starting URL: https://flixtor.to/

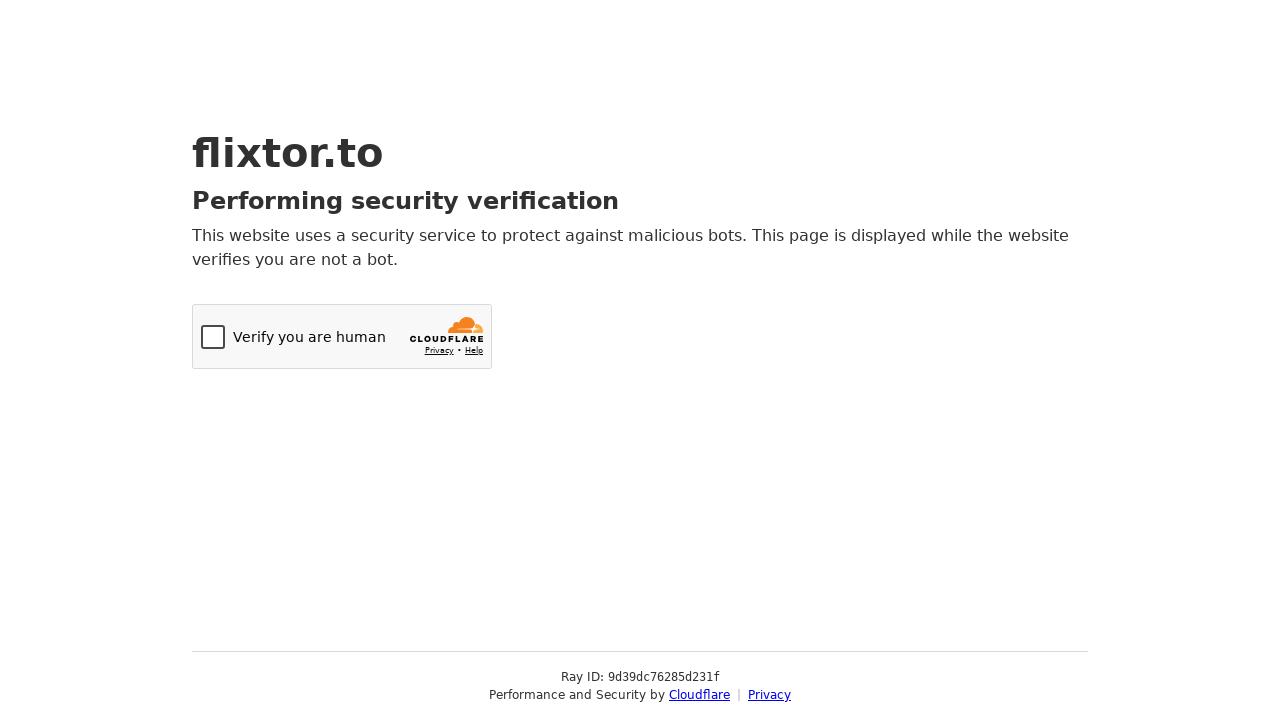

Waited 5 seconds for initial page load
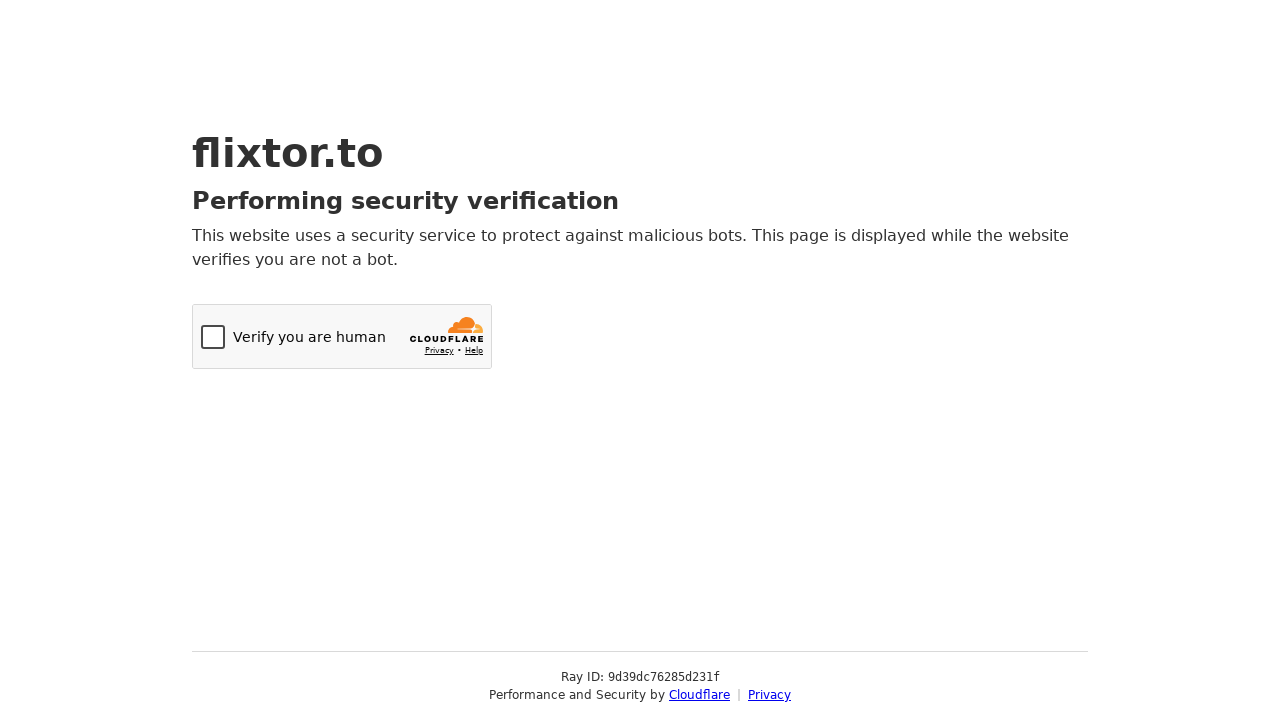

Reloaded page (attempt 1 of 3)
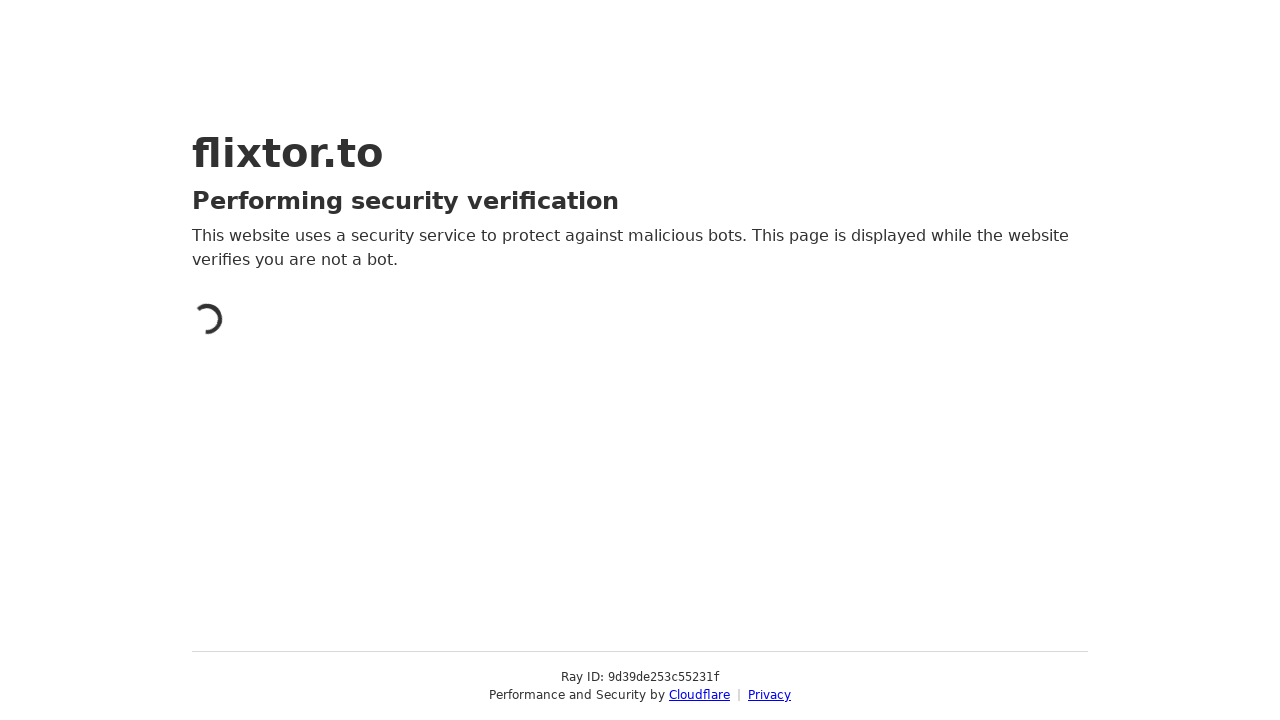

Waited 20 seconds after page reload
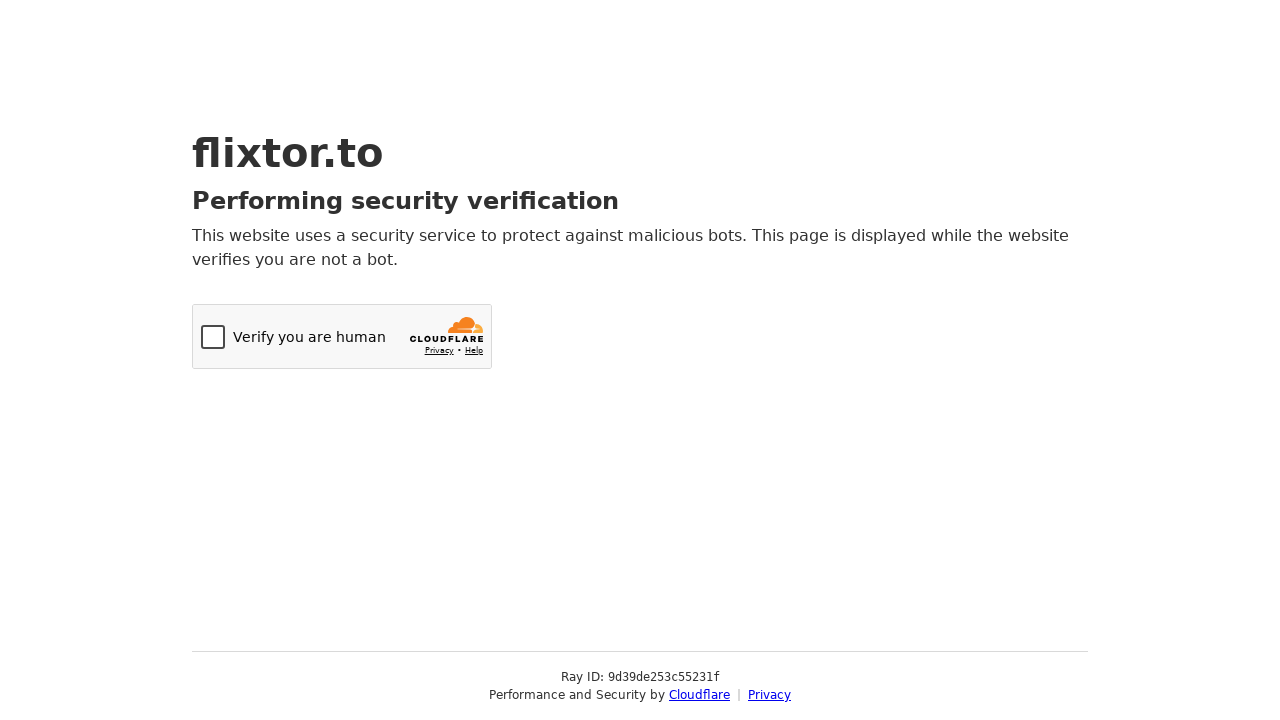

Reloaded page (attempt 2 of 3)
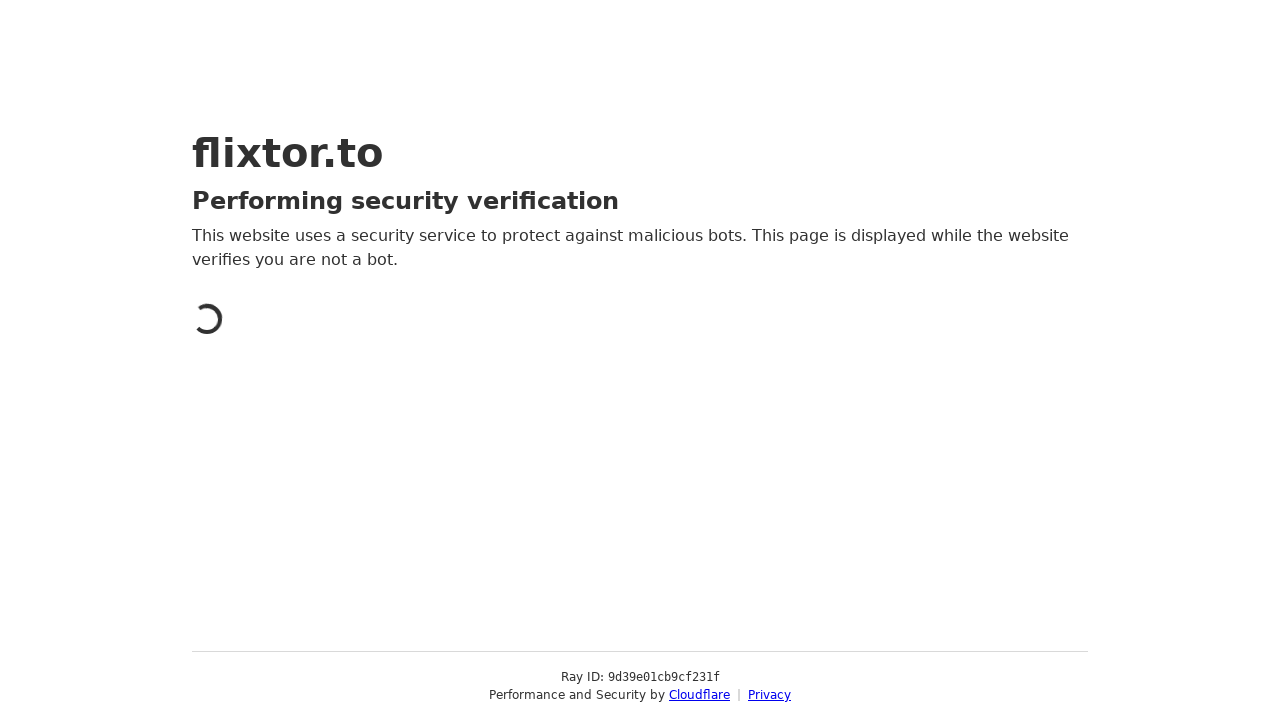

Waited 20 seconds after page reload
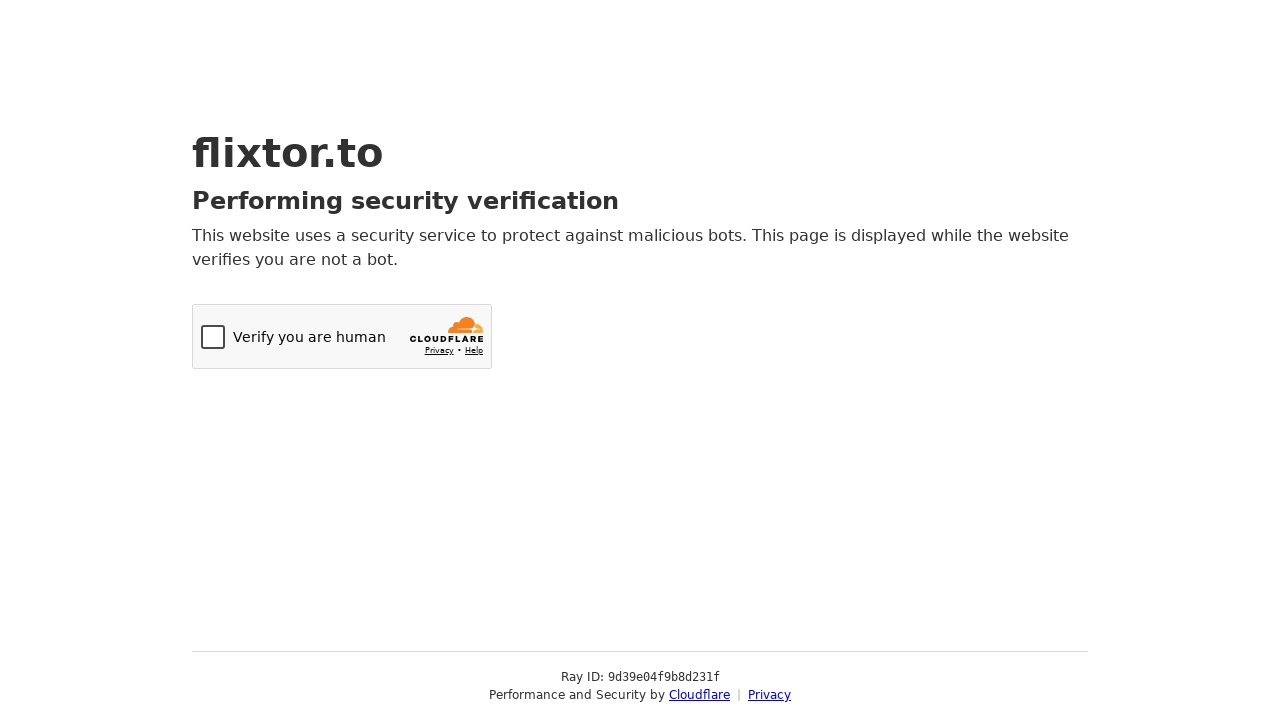

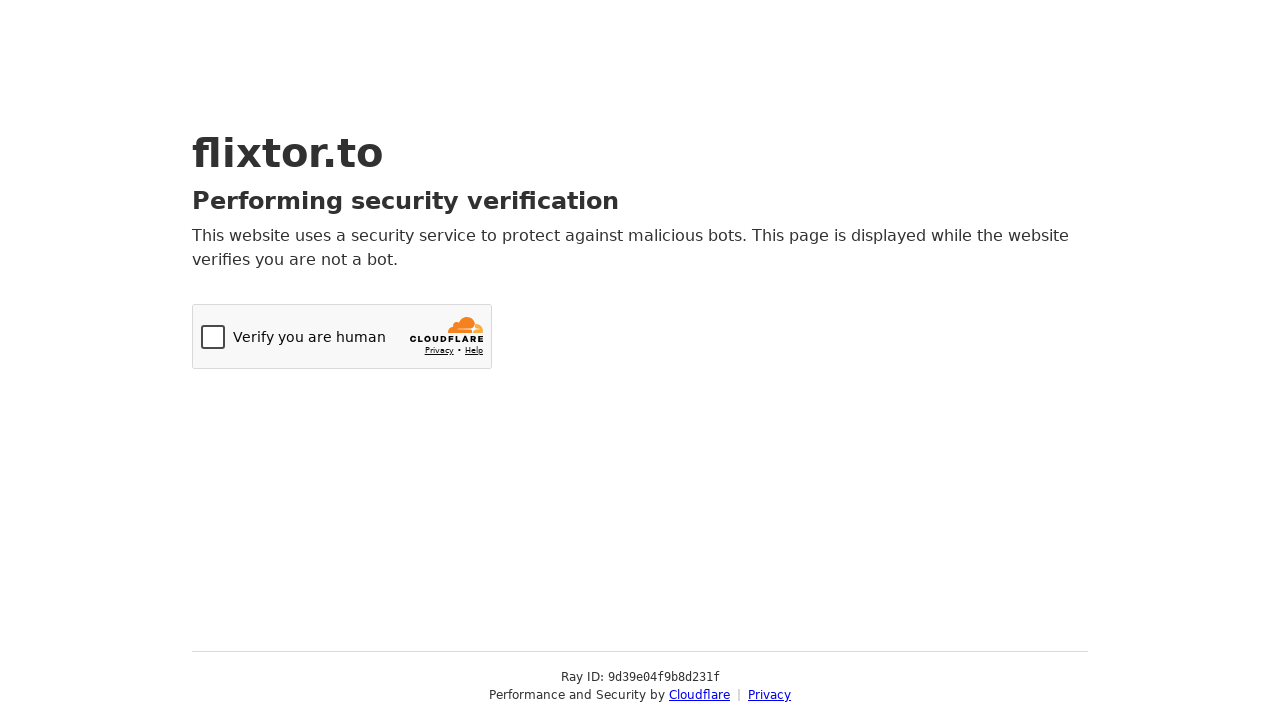